Tests the e-commerce flow on demoblaze.com by selecting the Phones category, adding a Samsung Galaxy S7 to the cart, accepting the confirmation alert, navigating to the cart, and clicking Place Order.

Starting URL: https://www.demoblaze.com/

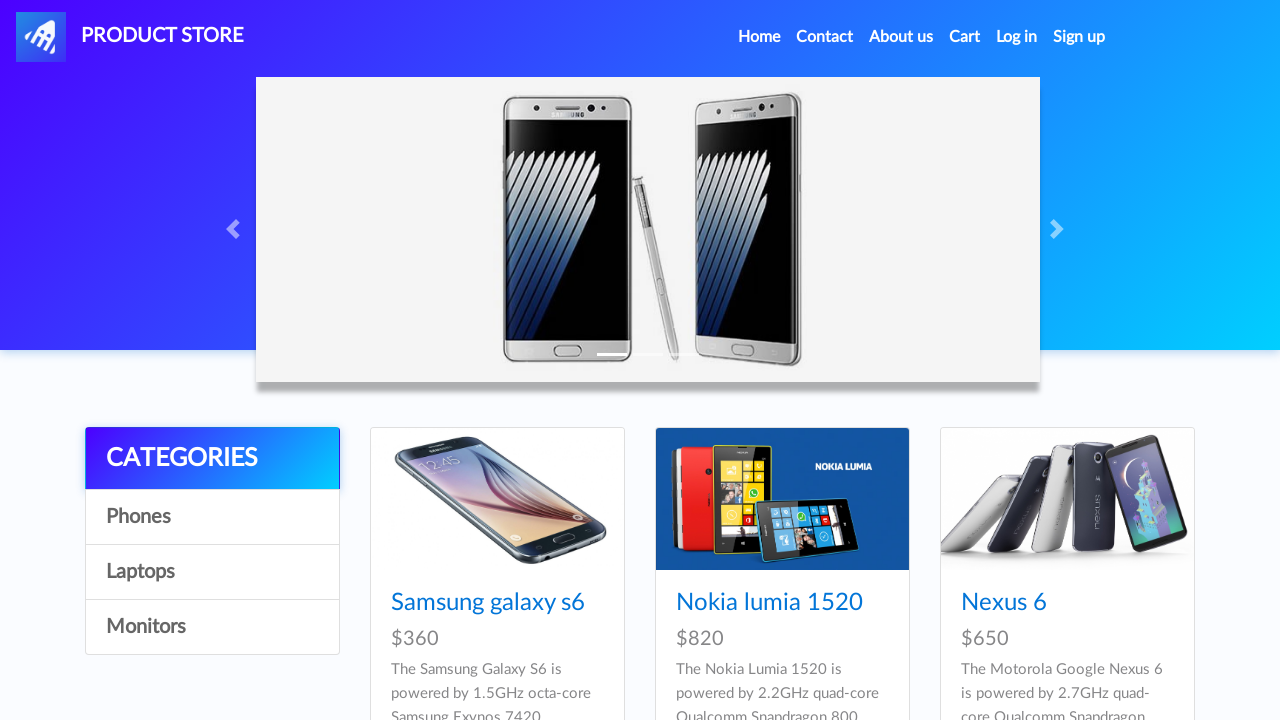

Clicked on Phones category at (212, 517) on xpath=//*[text()='Phones']
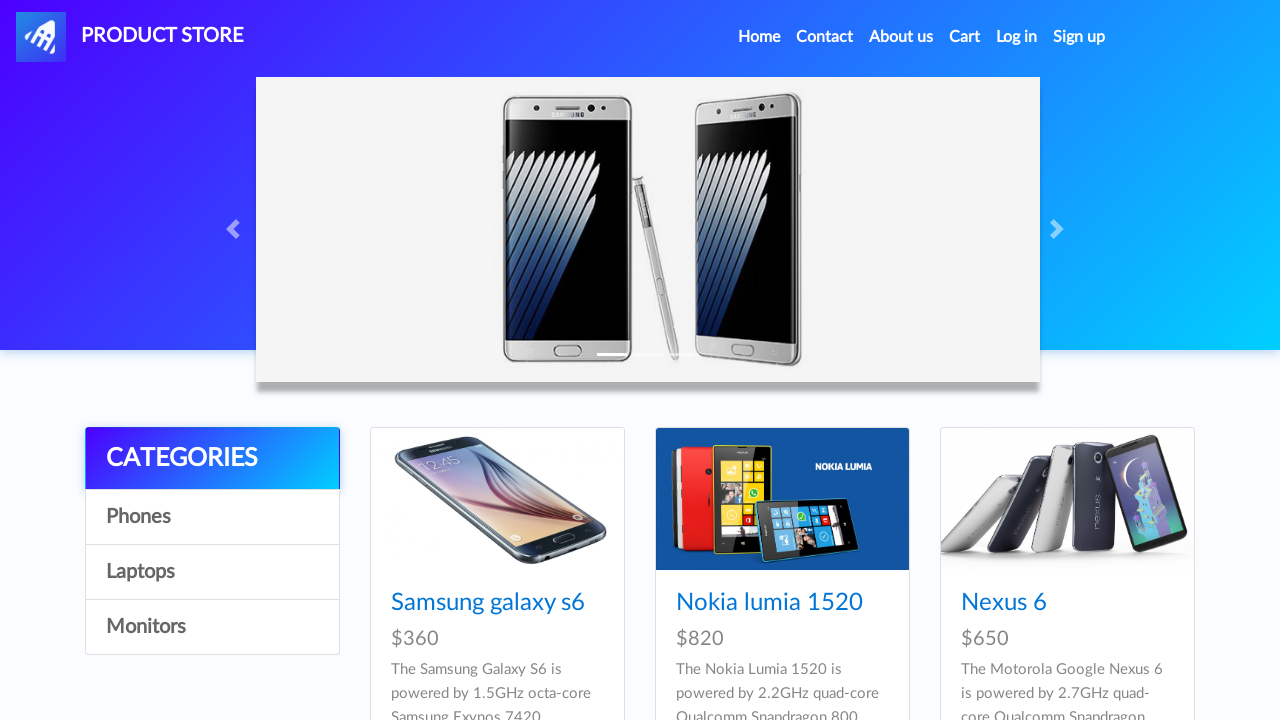

Waited for Phones category to load
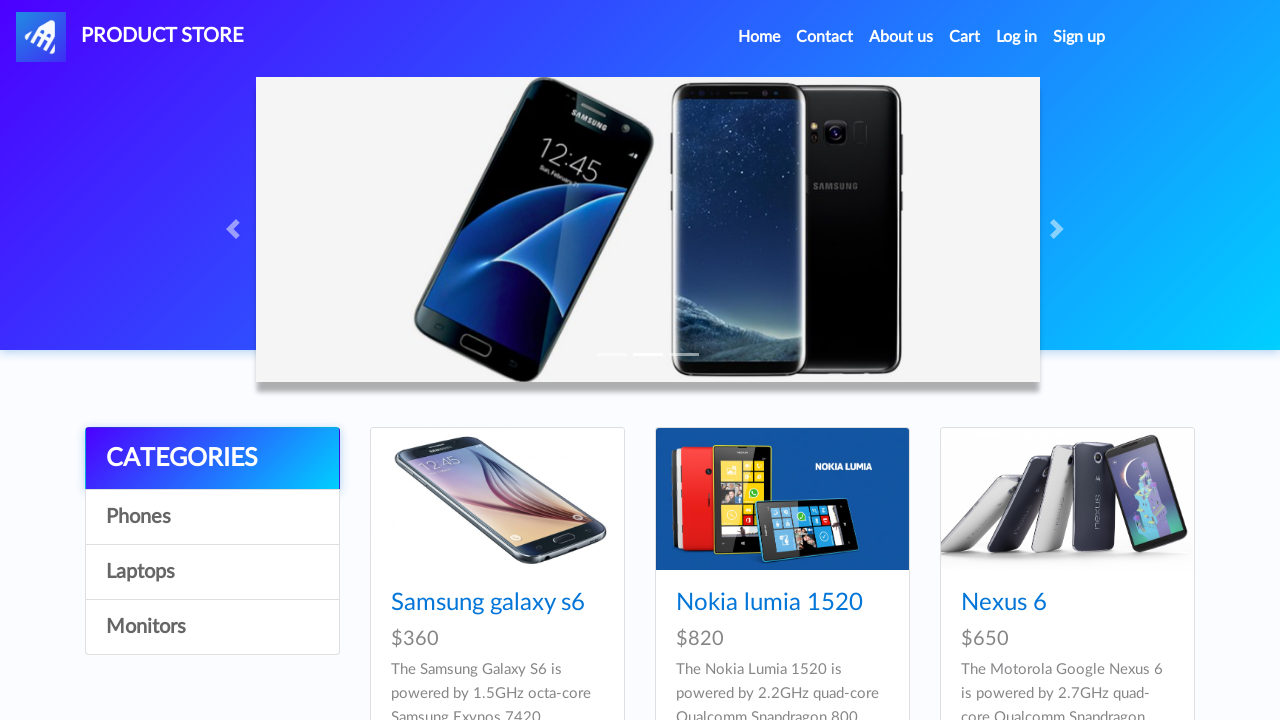

Clicked on Samsung Galaxy S7 product at (488, 361) on xpath=//*[text()='Samsung galaxy s7']
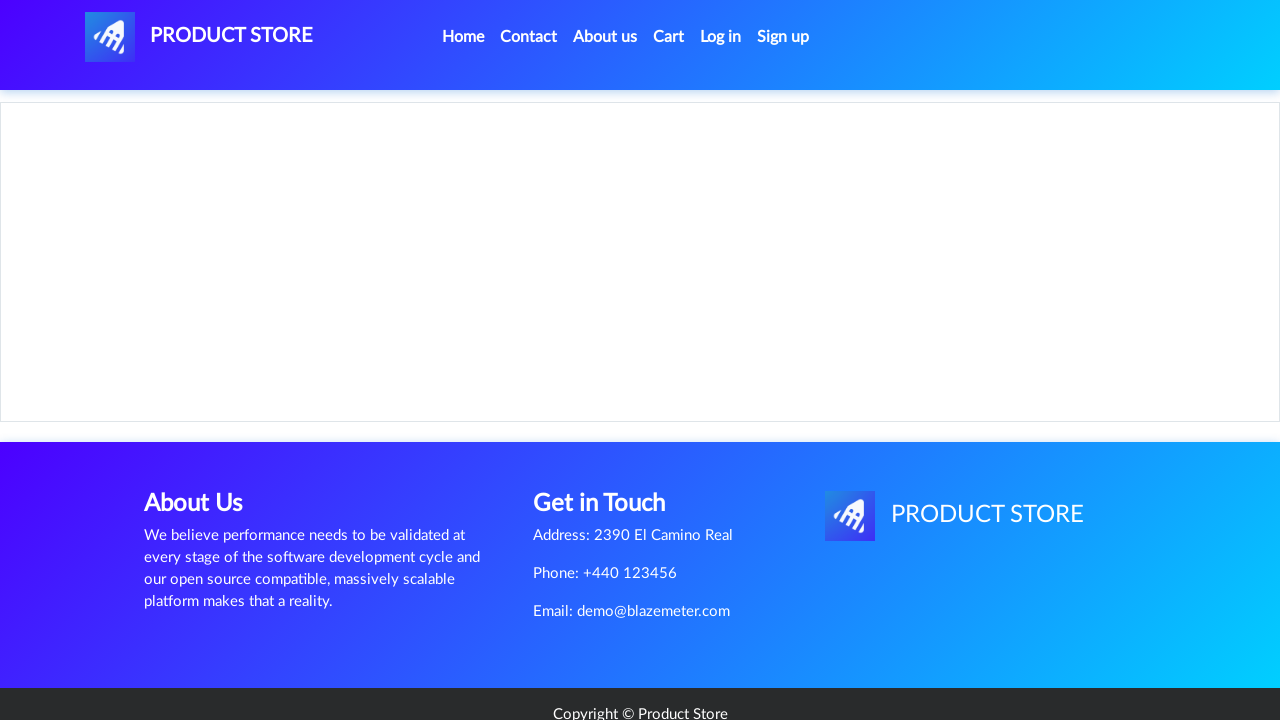

Waited for Samsung Galaxy S7 product details to load
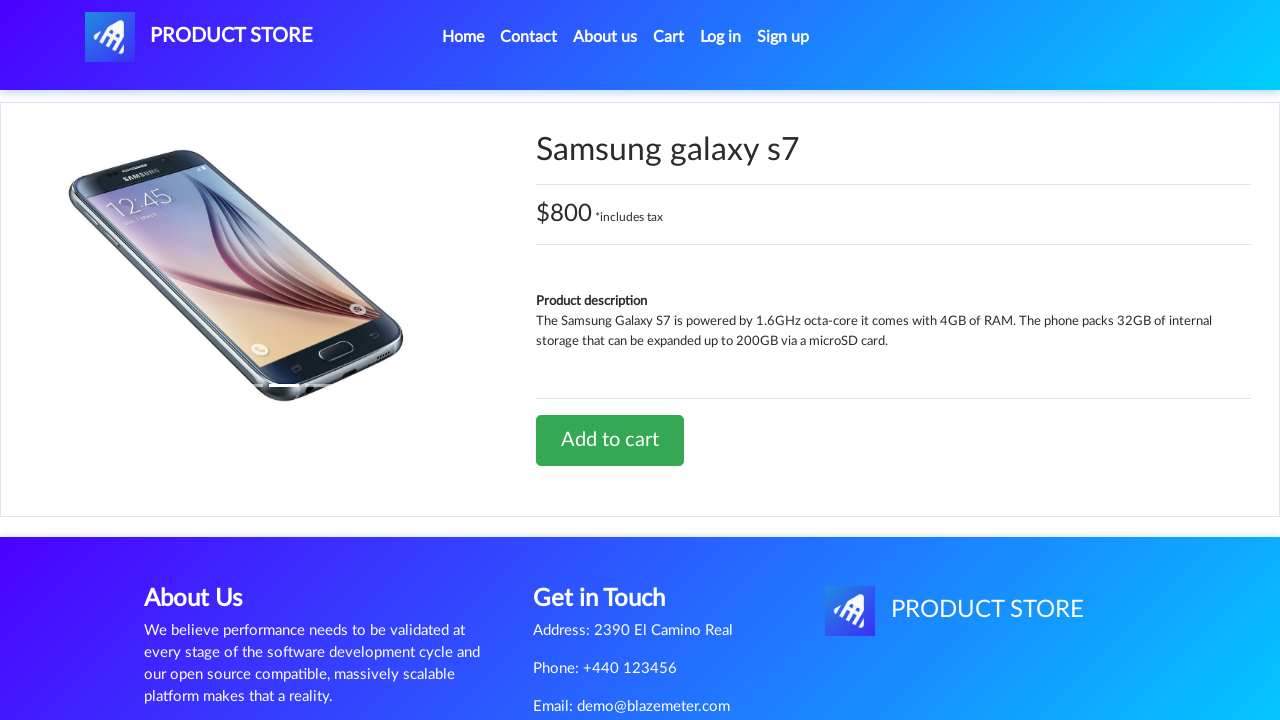

Clicked Add to cart button at (610, 440) on xpath=//*[text()='Add to cart']
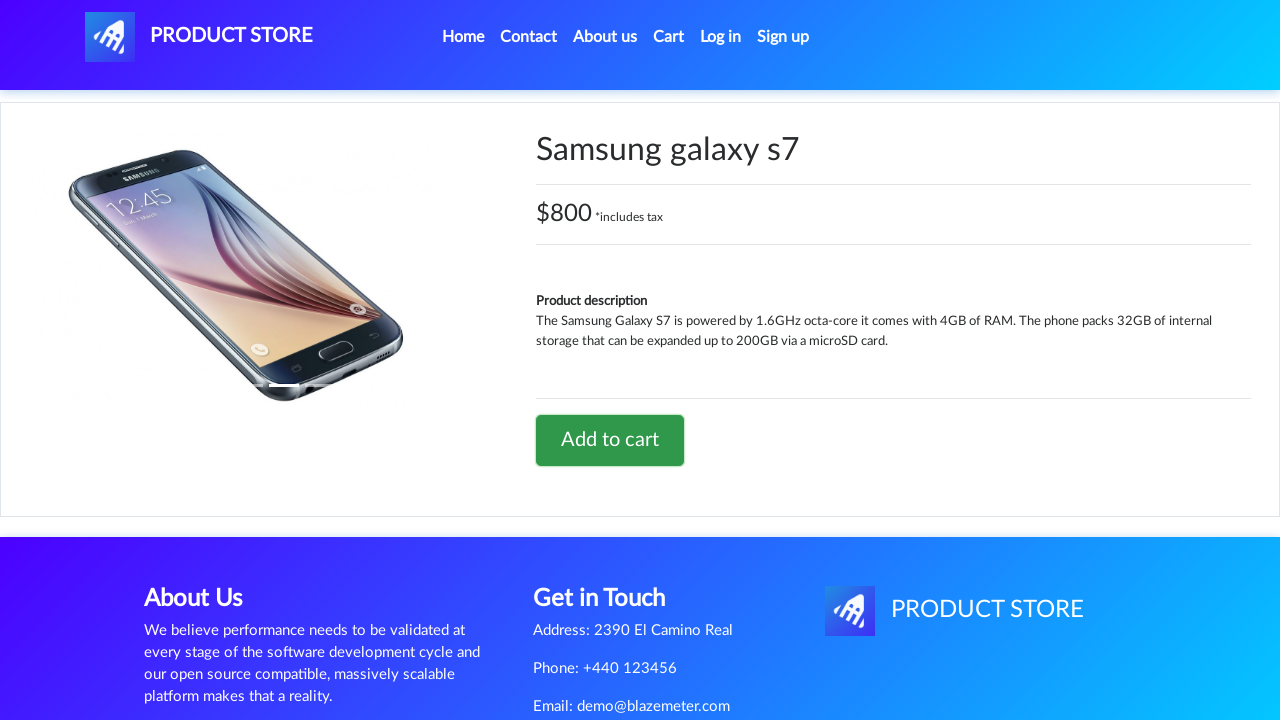

Waited for add to cart action to process
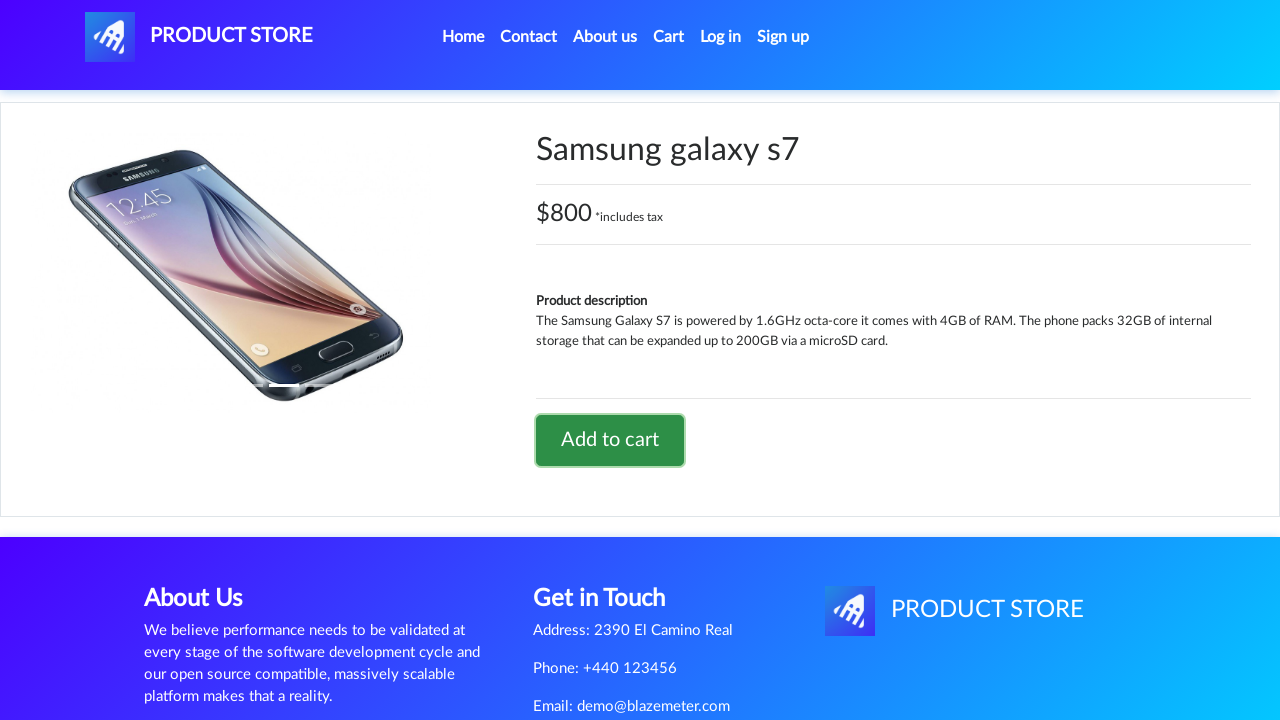

Set up dialog handler to accept confirmation alert
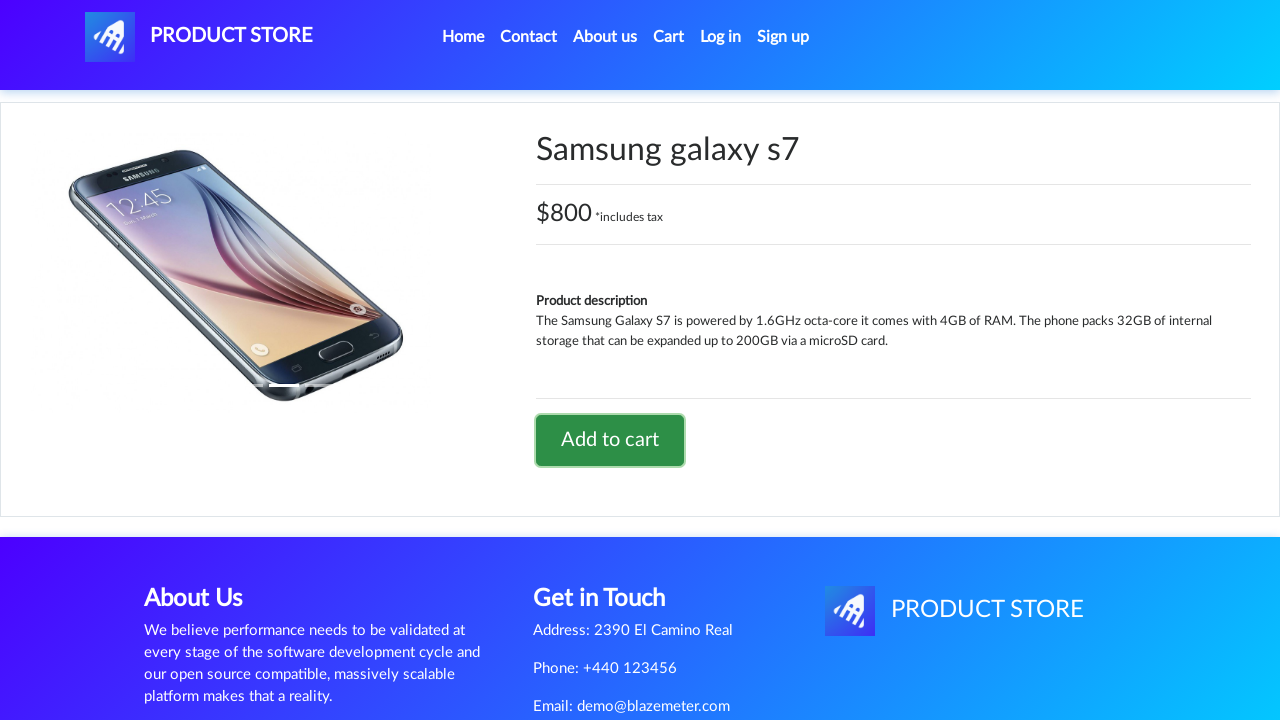

Waited for alert confirmation to be accepted
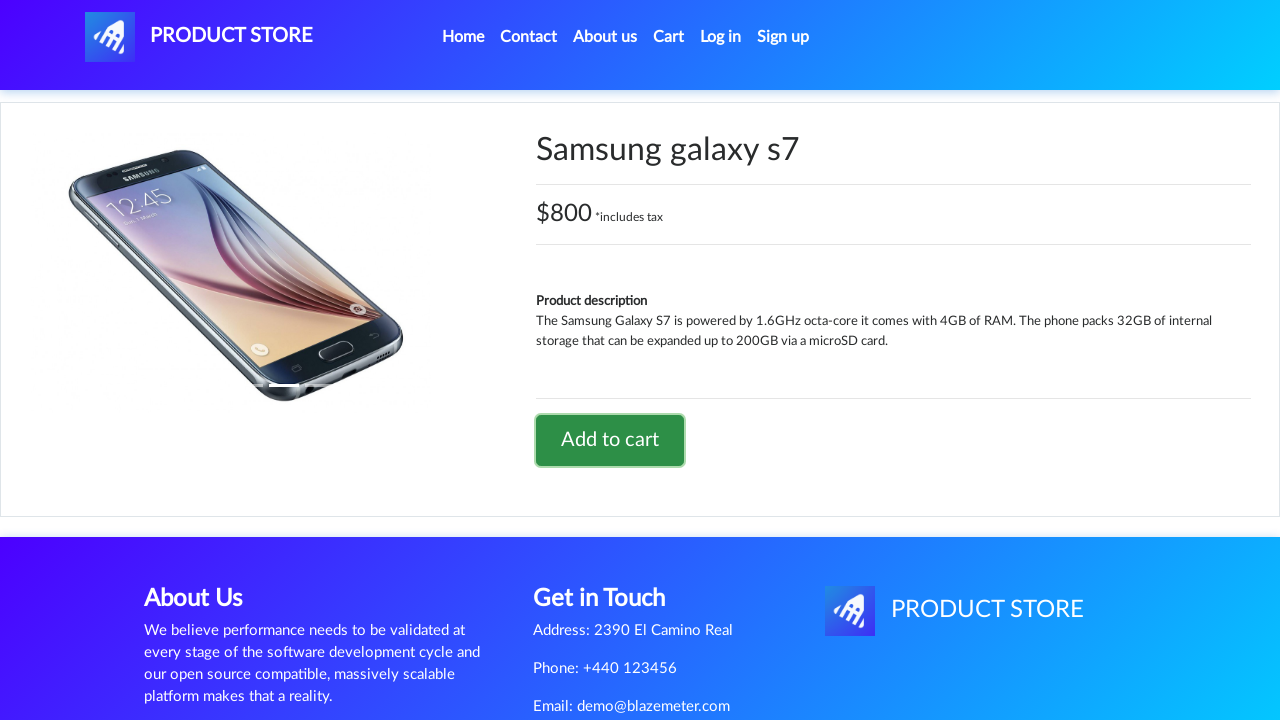

Clicked on Cart button at (669, 37) on #cartur
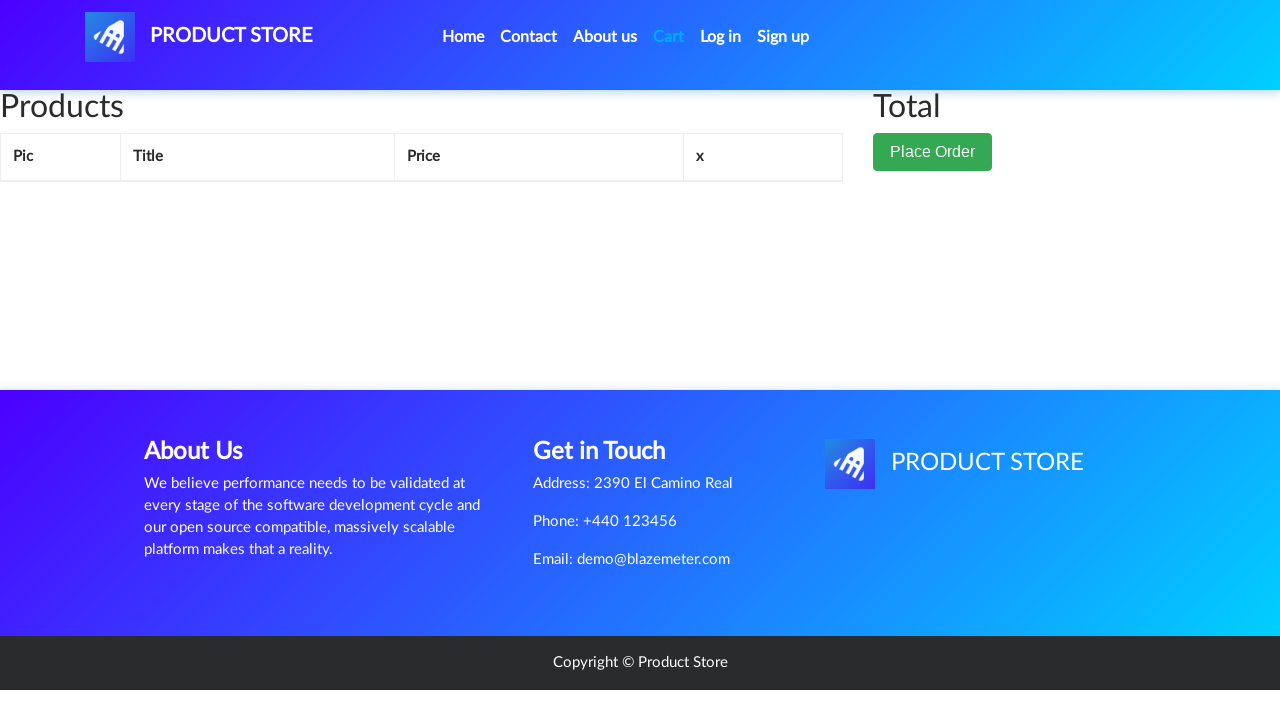

Waited for cart page to load
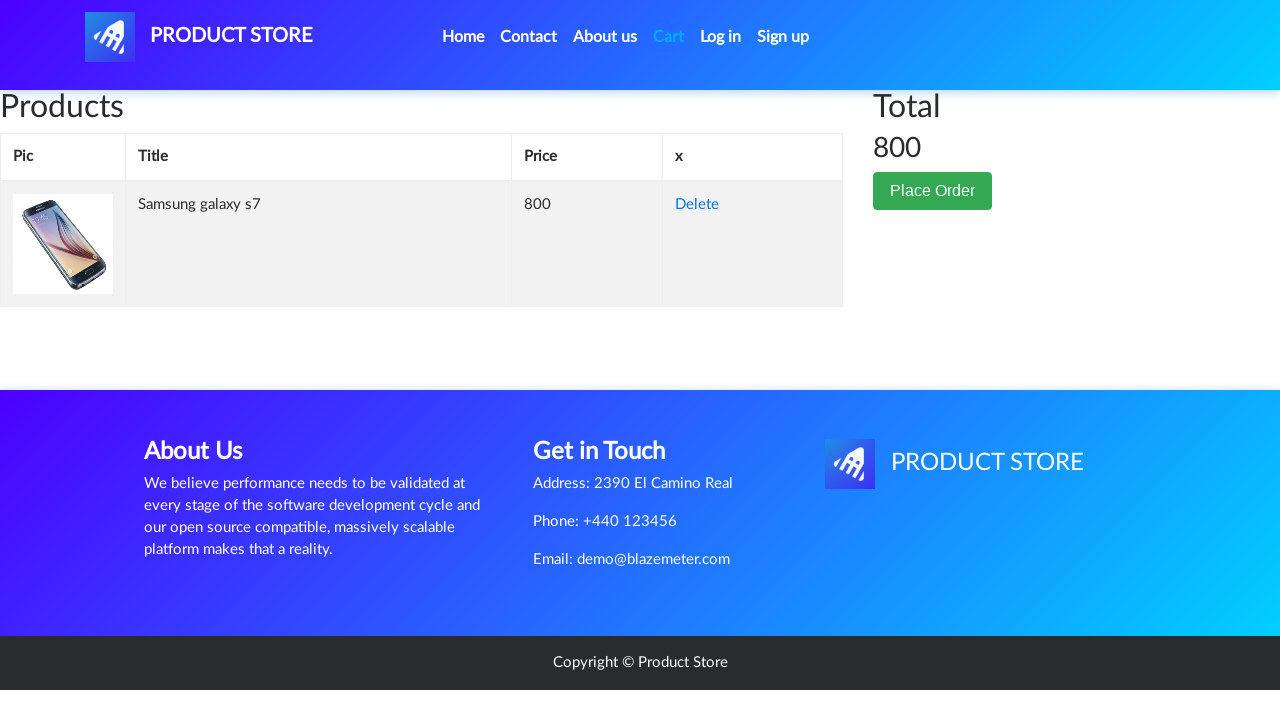

Clicked Place Order button at (933, 191) on xpath=//*[text()='Place Order']
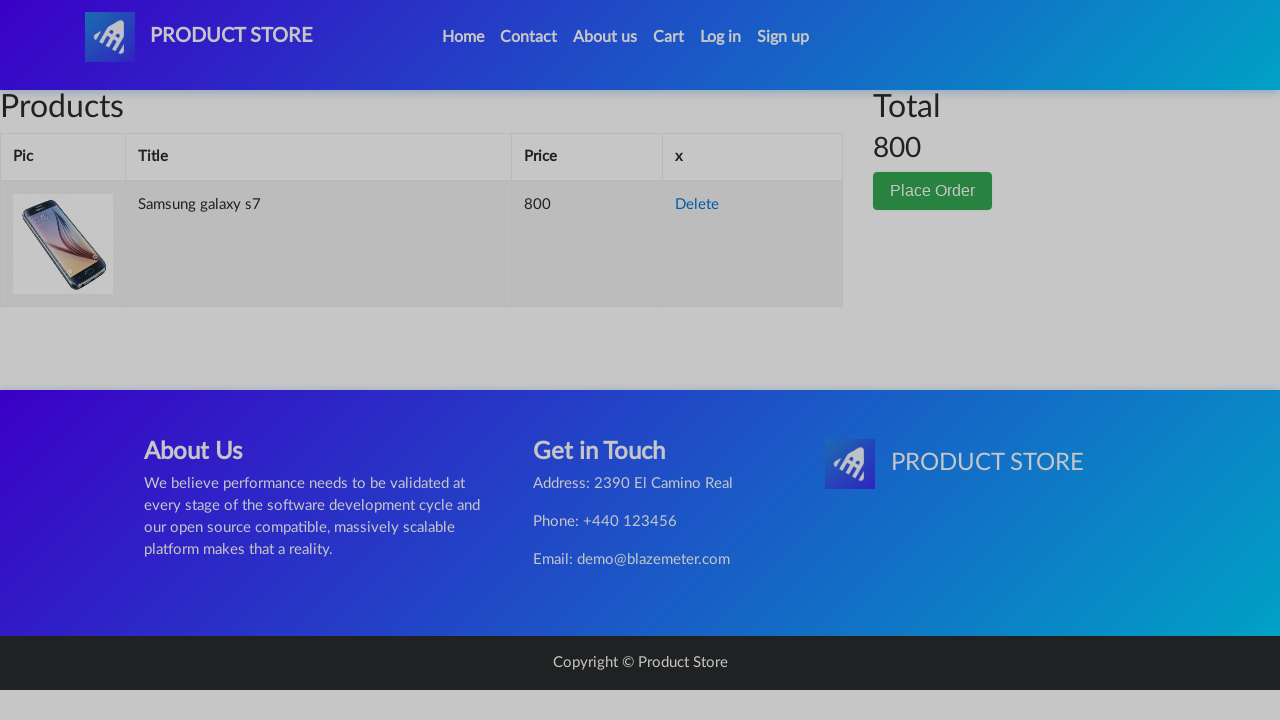

Waited for order placement to complete
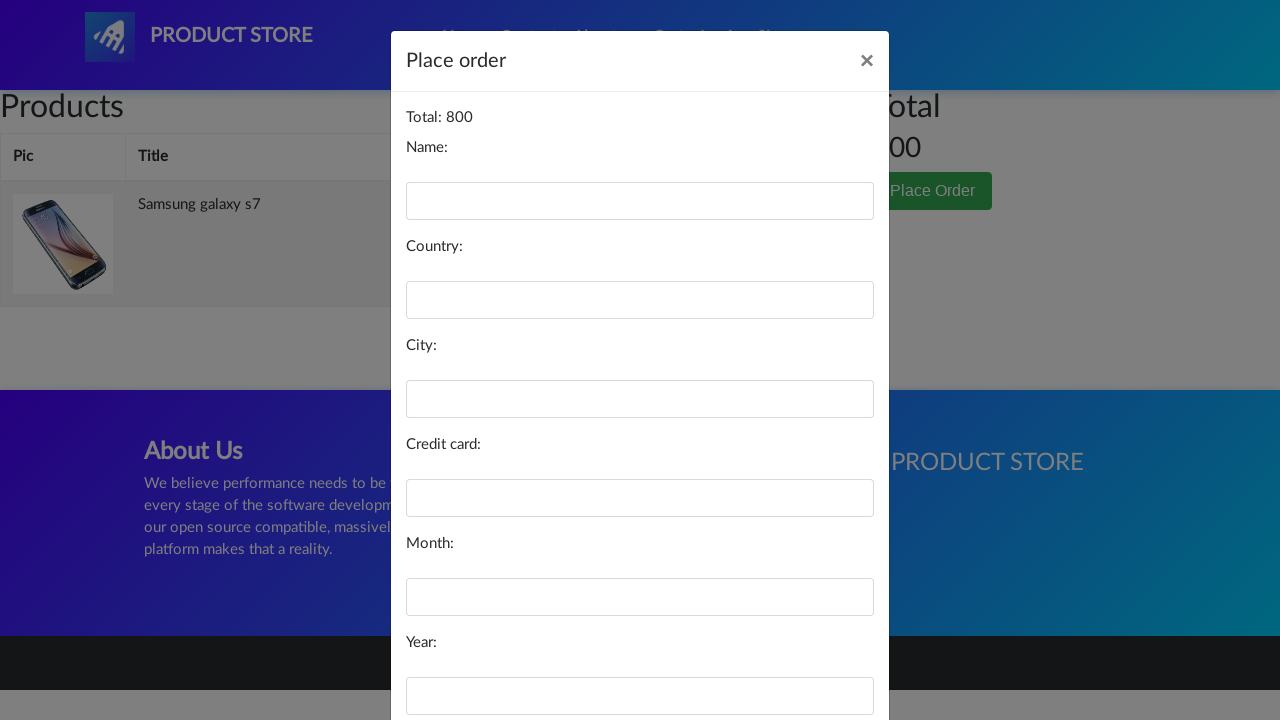

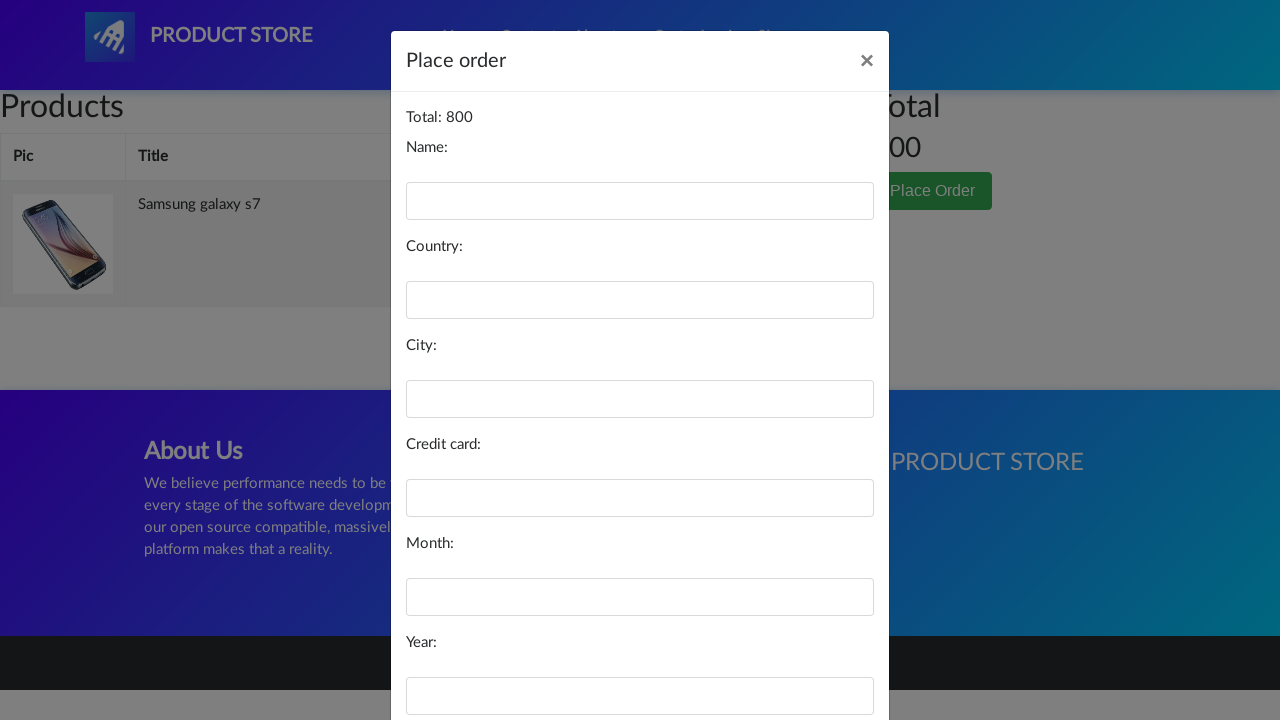